Tests static dropdown functionality by selecting options using different methods: by visible text, by index, and by value

Starting URL: https://rahulshettyacademy.com/dropdownsPractise/

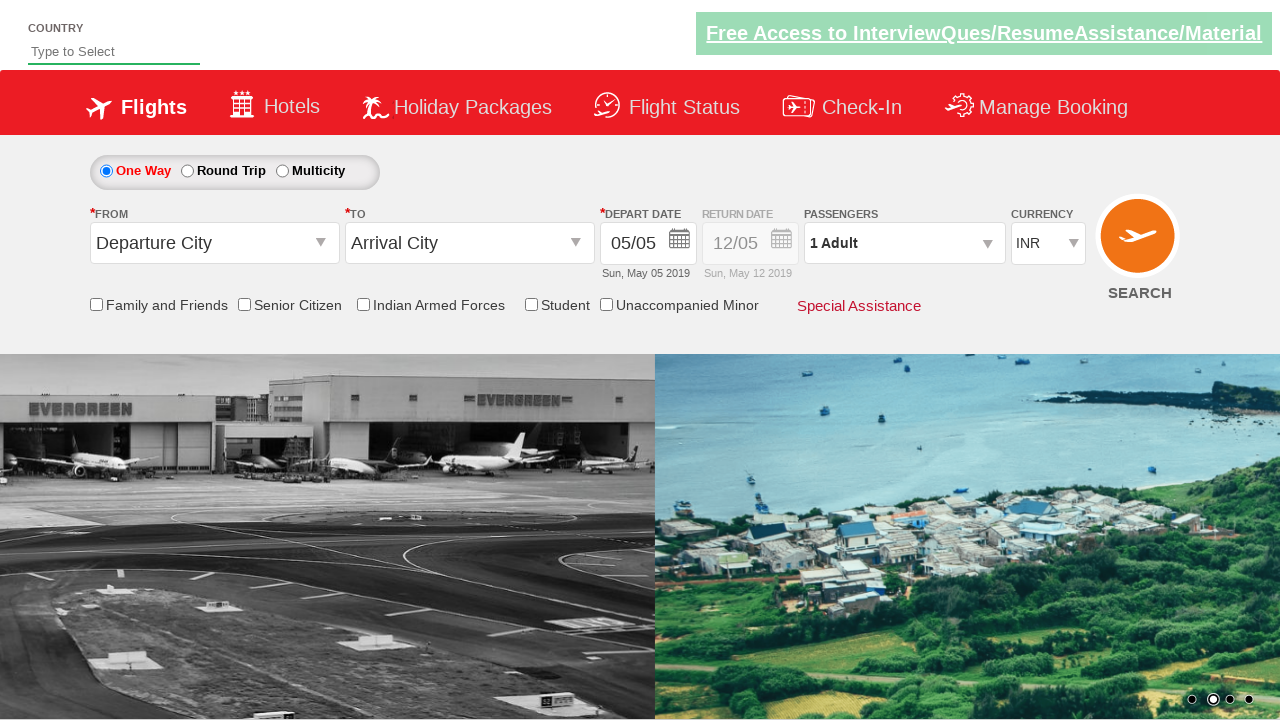

Selected dropdown option 'AED' by visible text on #ctl00_mainContent_DropDownListCurrency
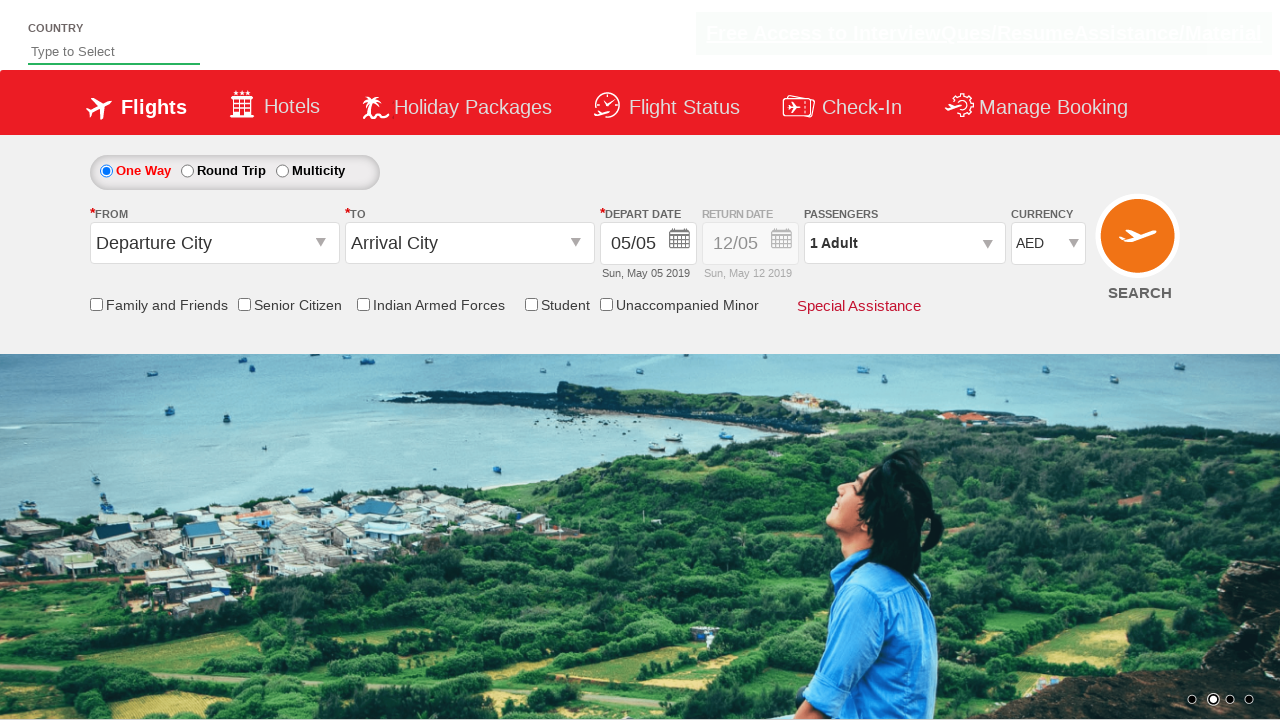

Selected dropdown option at index 1 on #ctl00_mainContent_DropDownListCurrency
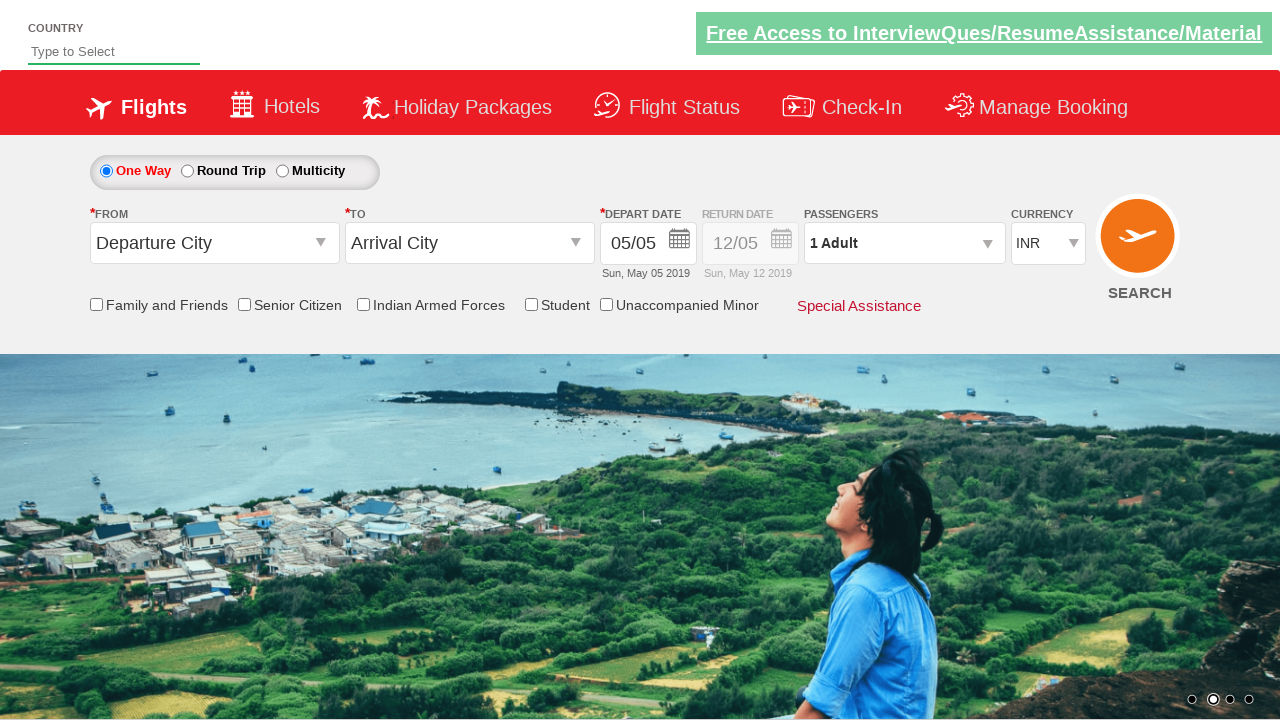

Selected dropdown option with value 'USD' on #ctl00_mainContent_DropDownListCurrency
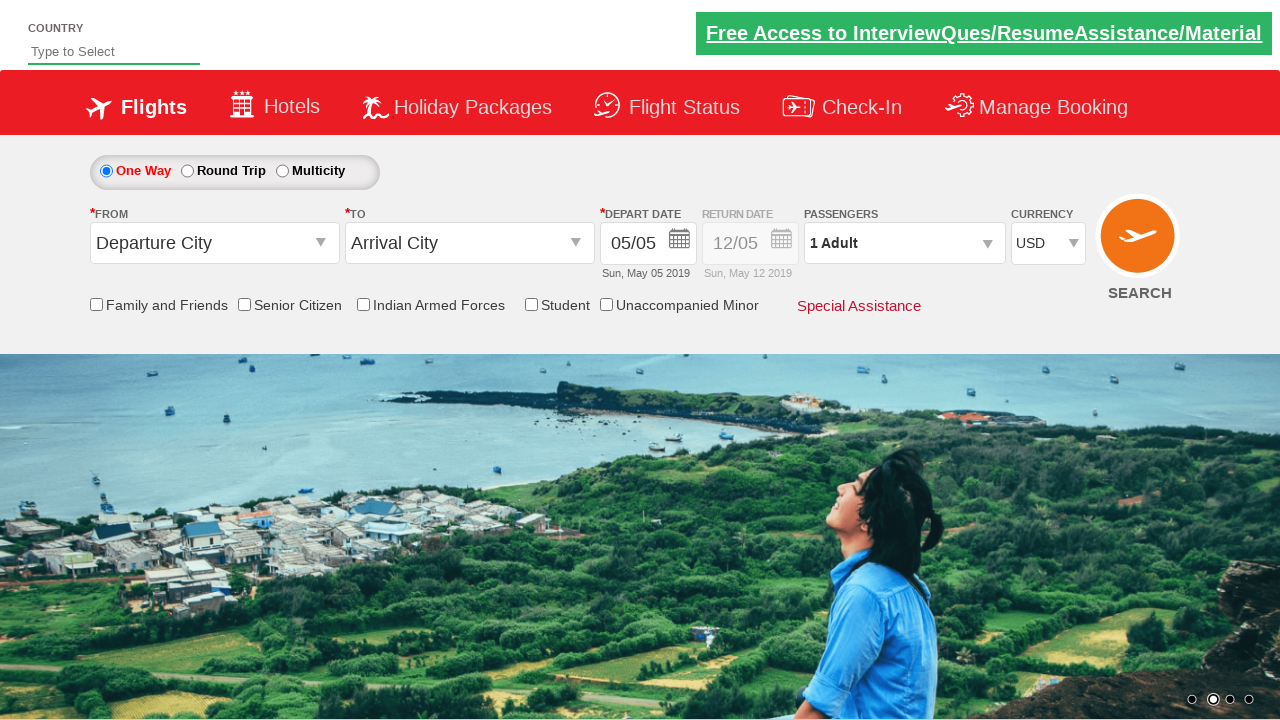

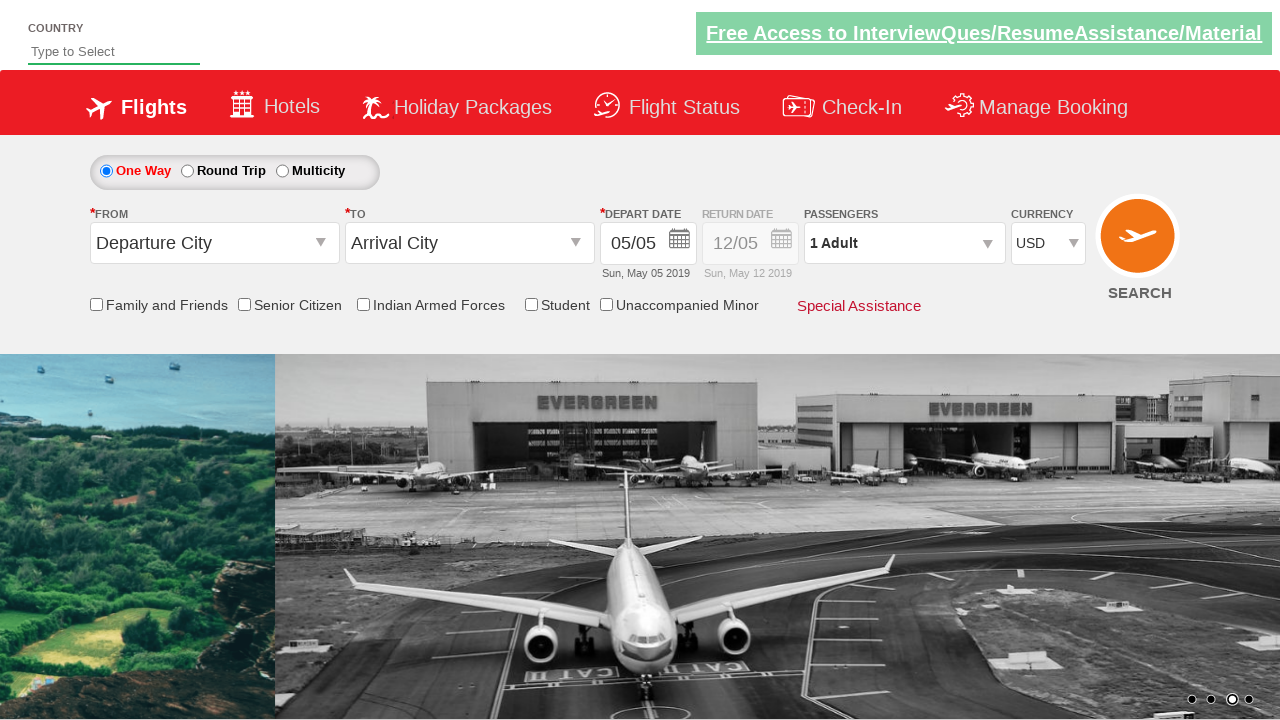